Navigates to the QQ.com homepage and loads the page

Starting URL: https://www.qq.com

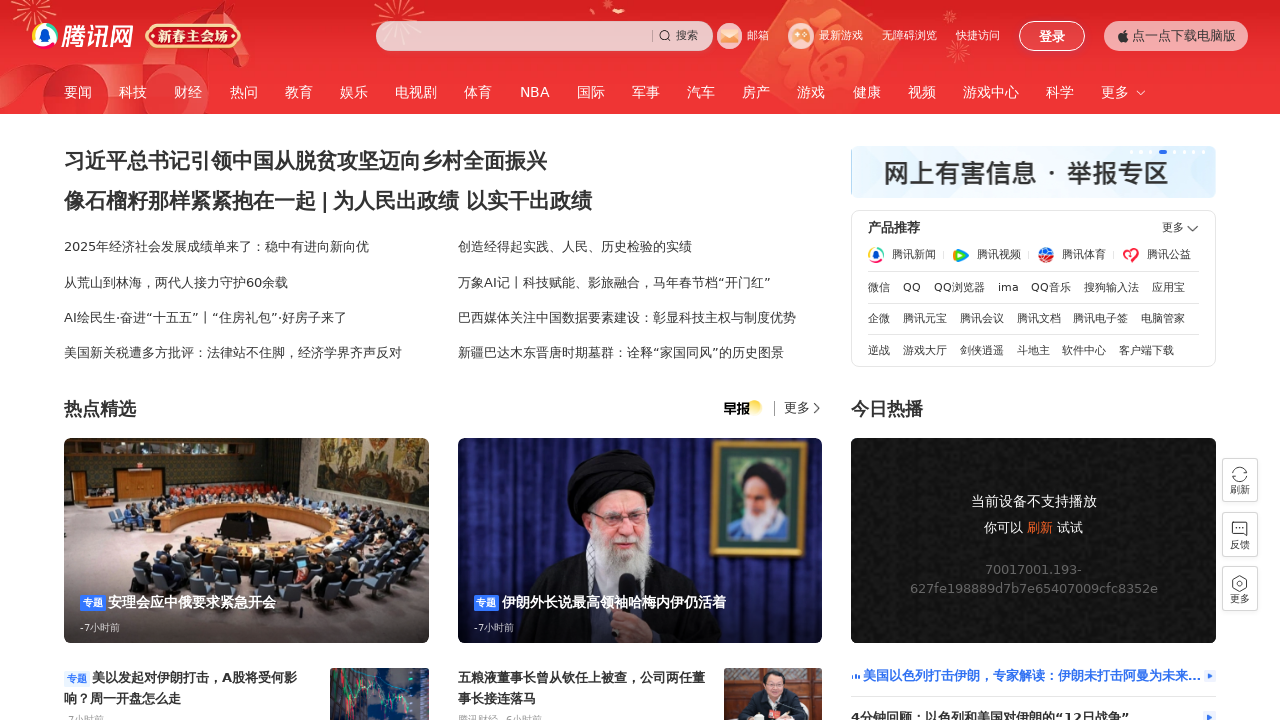

Waited for QQ.com homepage to load (domcontentloaded)
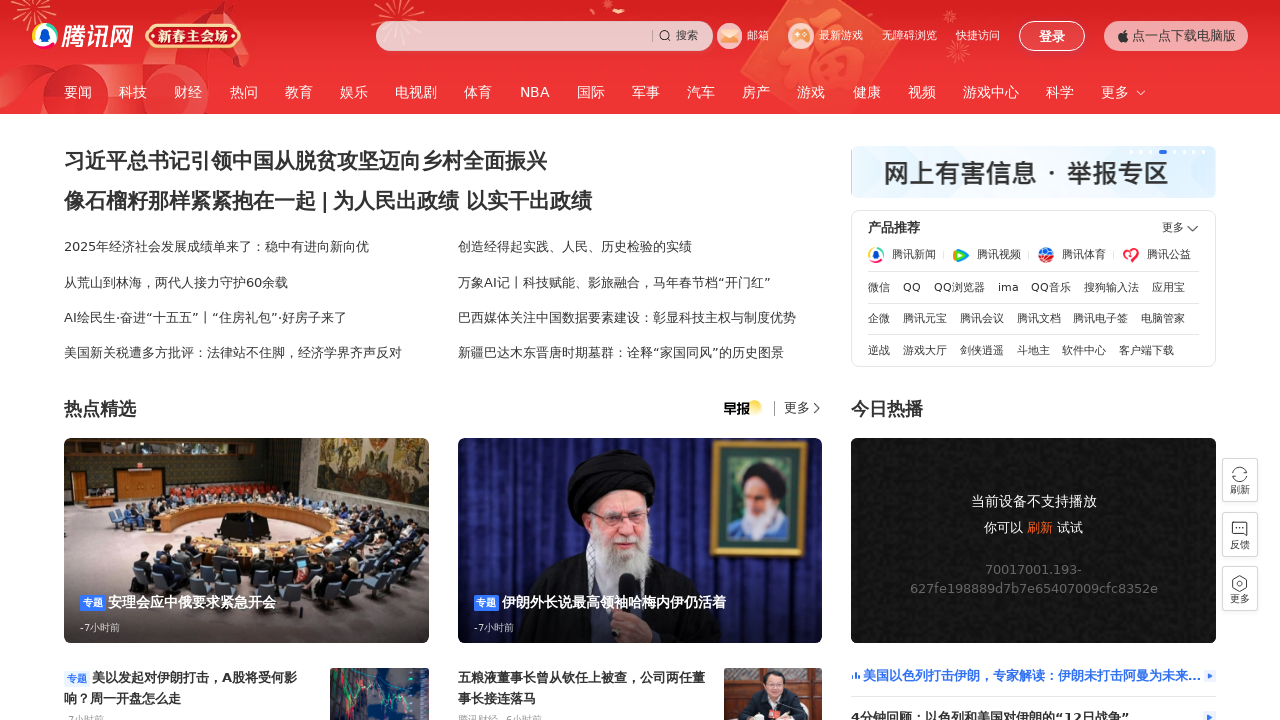

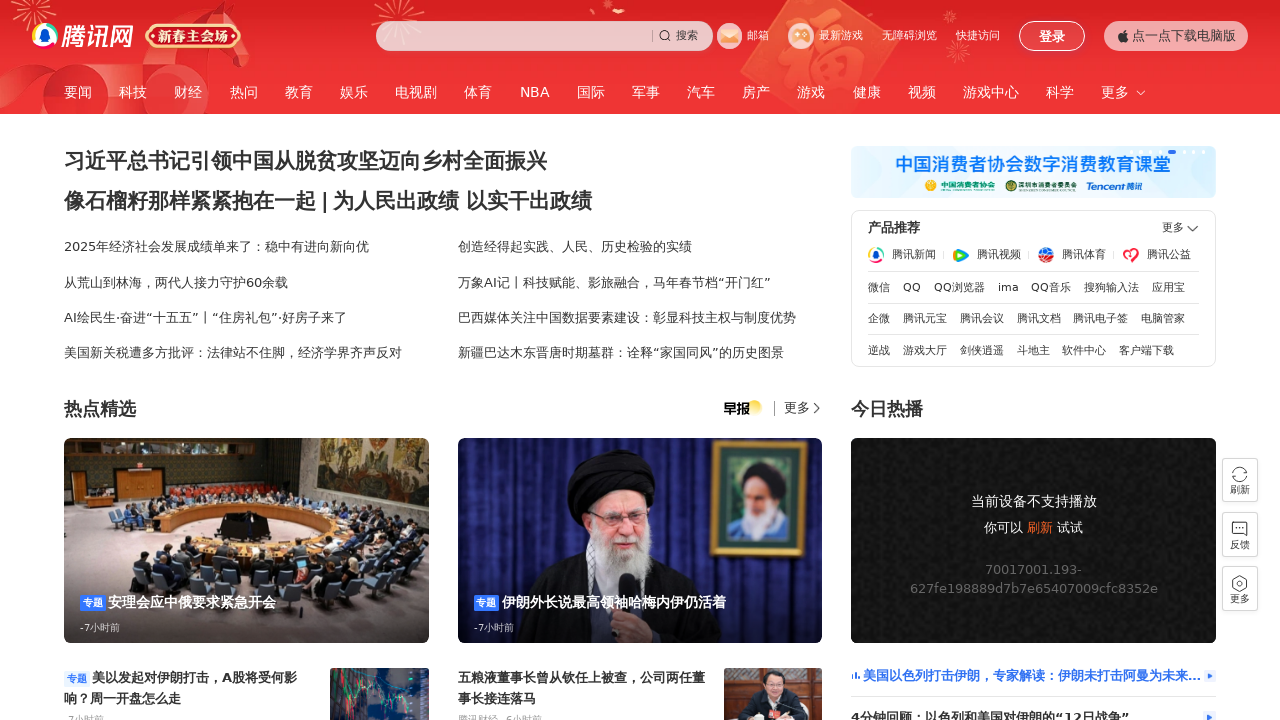